Tests highlighting an element on a page by finding an element by ID and applying a temporary red dashed border style to make it visually stand out, then reverting the style after a delay.

Starting URL: http://the-internet.herokuapp.com/large

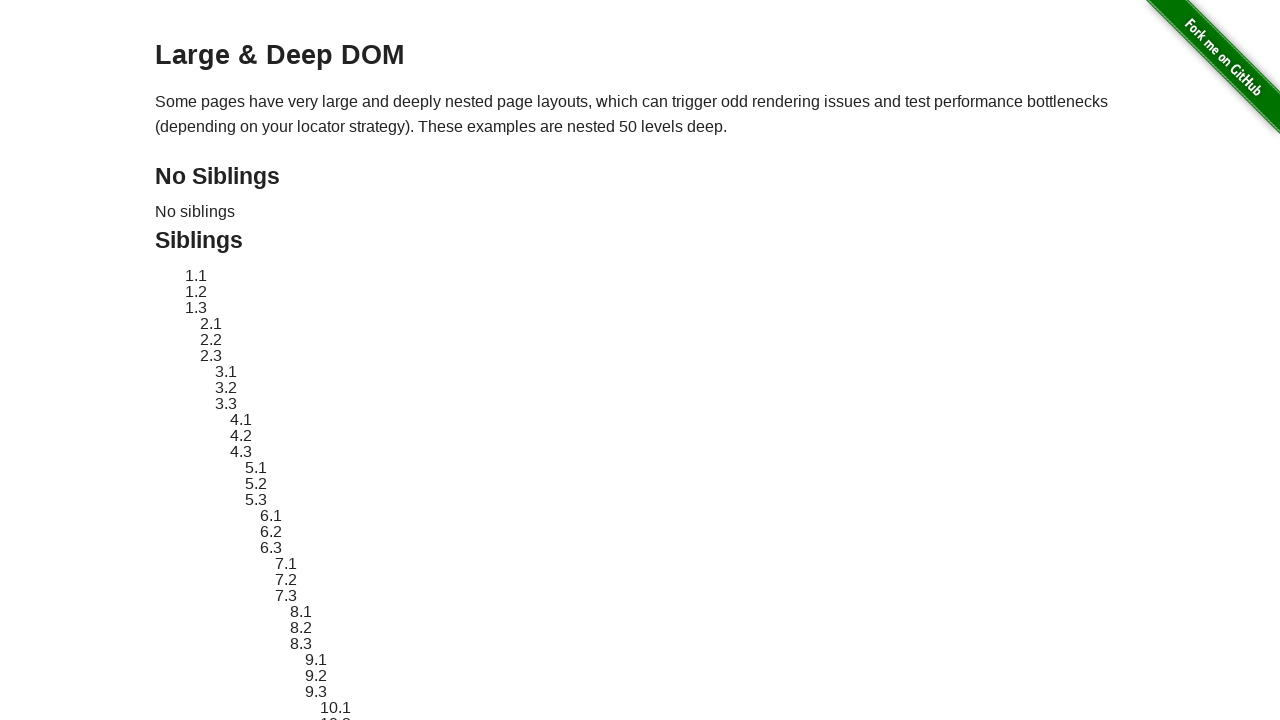

Located element with ID 'sibling-2.3' and waited for it to be visible
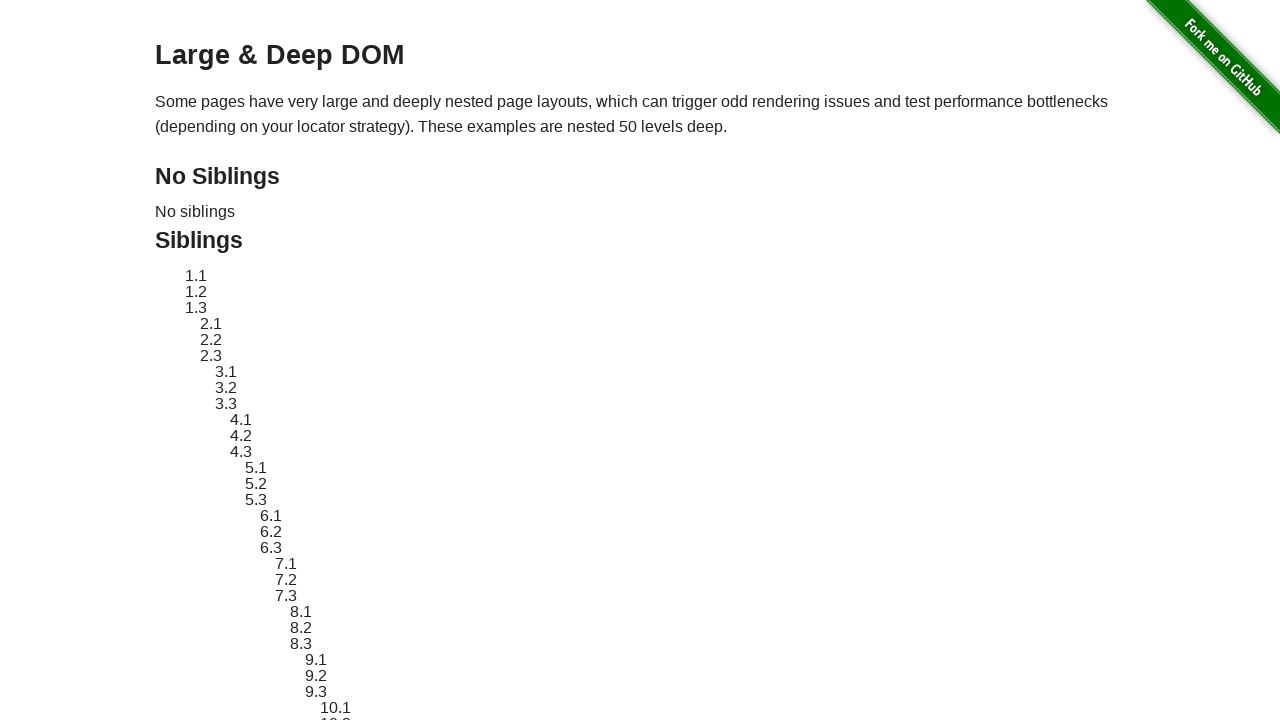

Retrieved original style attribute from element
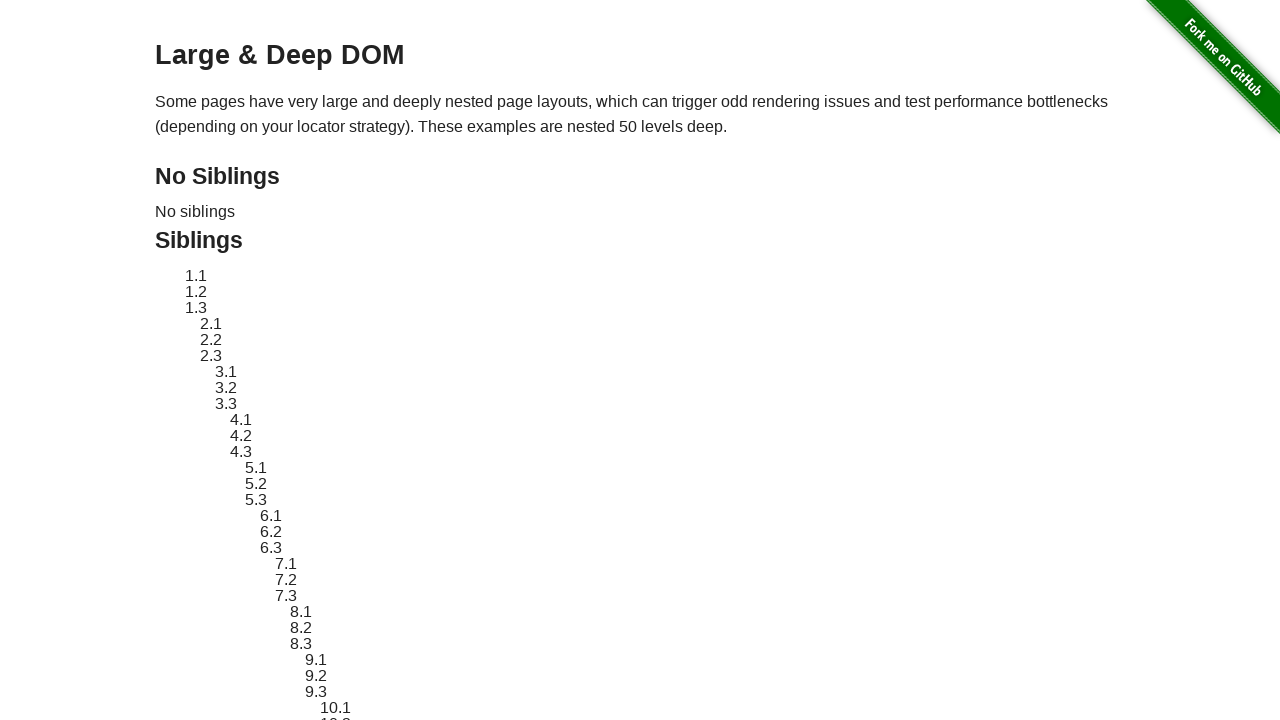

Applied red dashed border highlighting to element
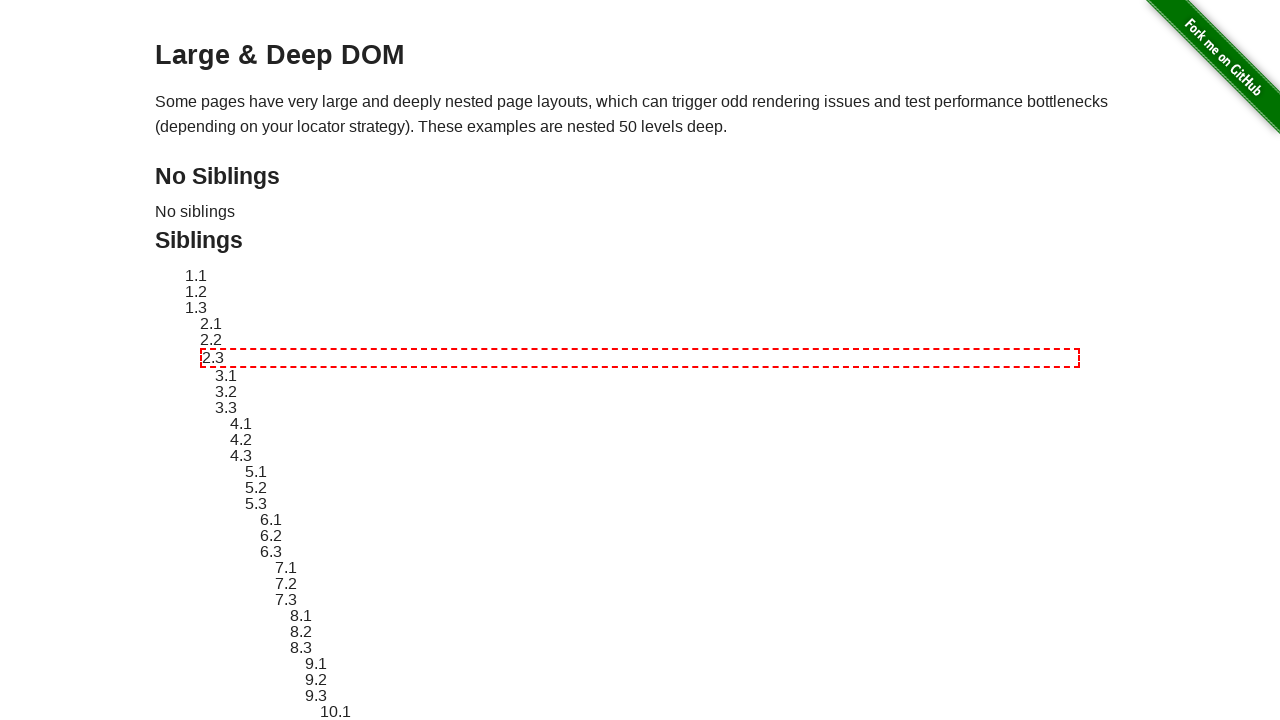

Waited 3 seconds to view the highlight effect
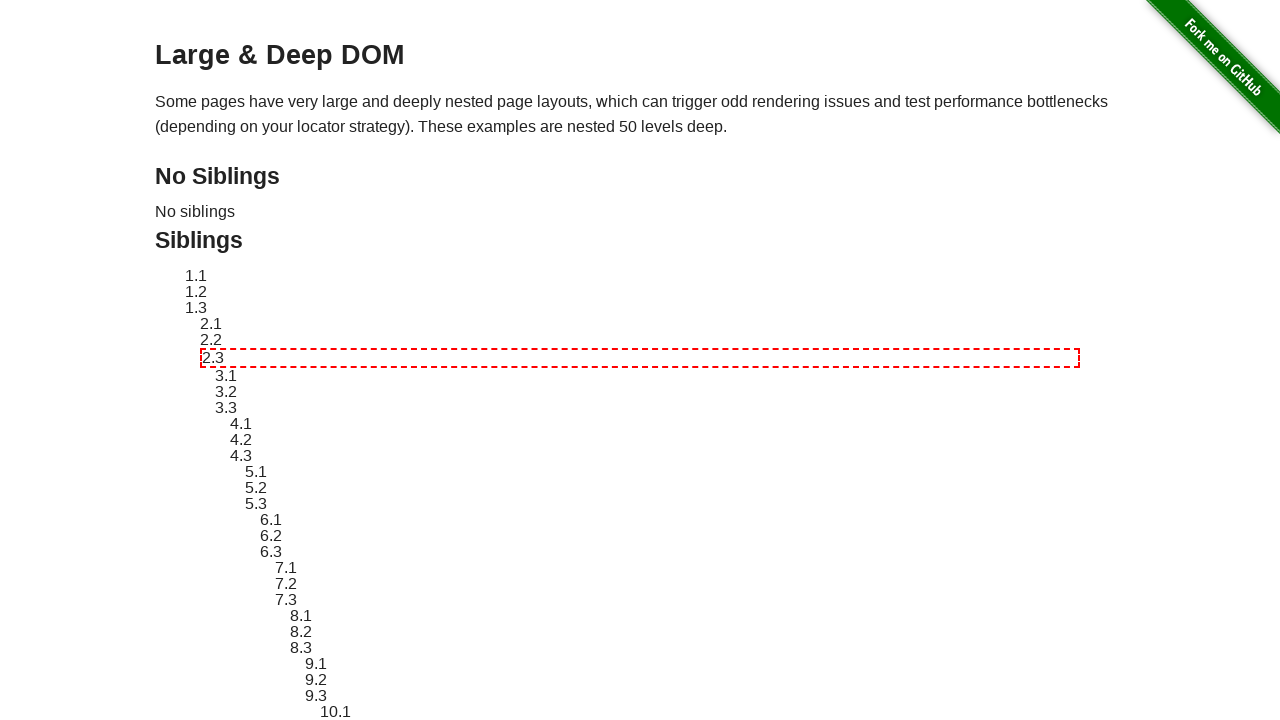

Reverted element style back to original
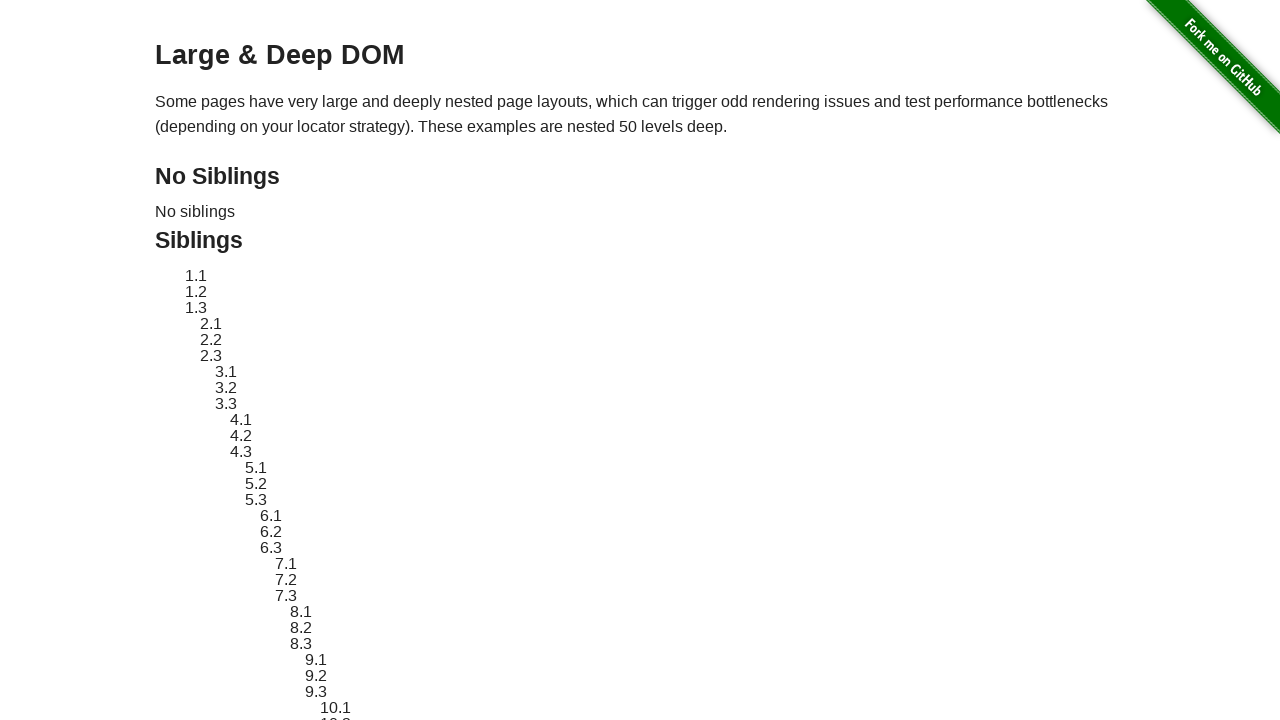

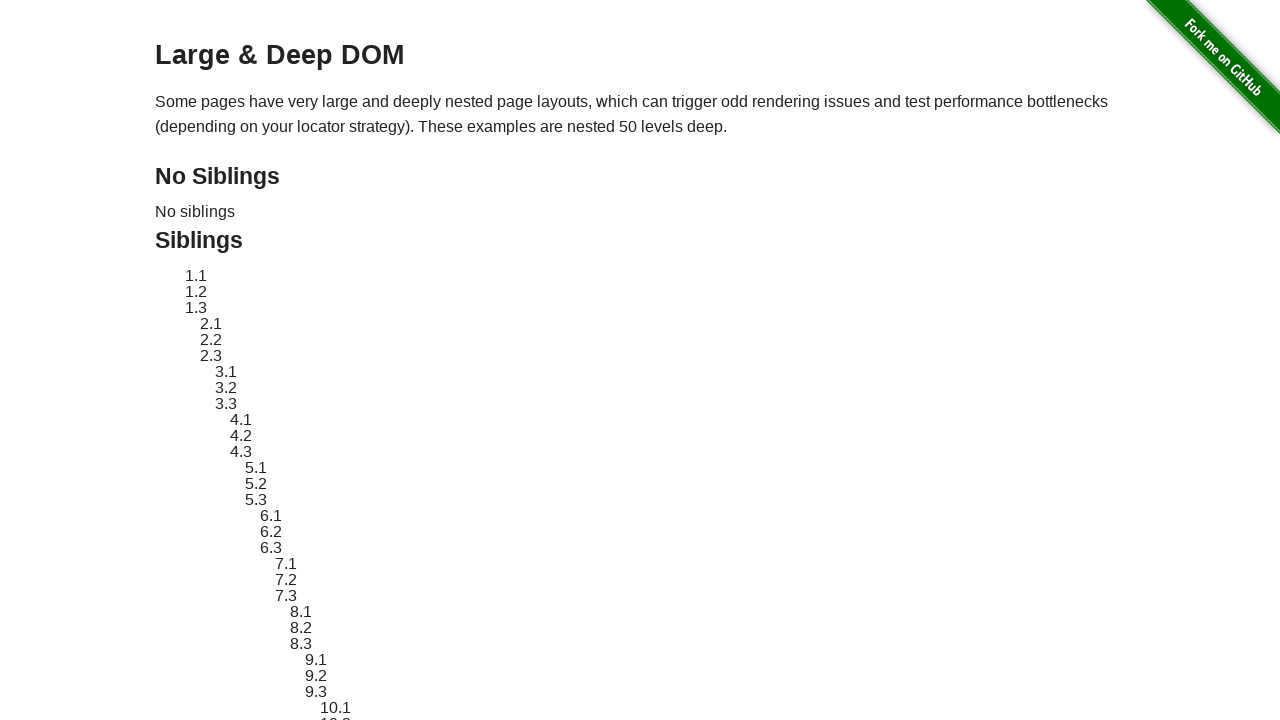